Tests alert handling by triggering an alert dialog and accepting it after reading its text

Starting URL: http://only-testing-blog.blogspot.com/2014/01/new-testing.html?

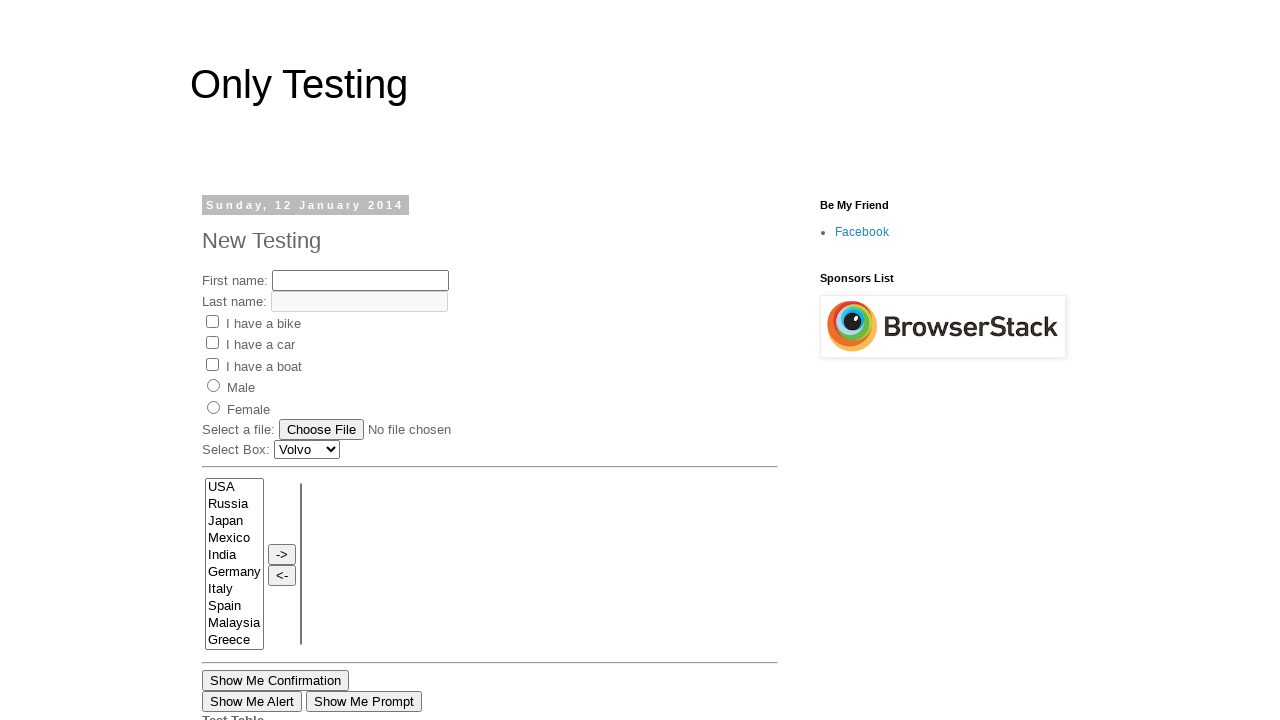

Clicked button to trigger alert dialog at (252, 702) on xpath=//input[@onclick='myFunction1()']
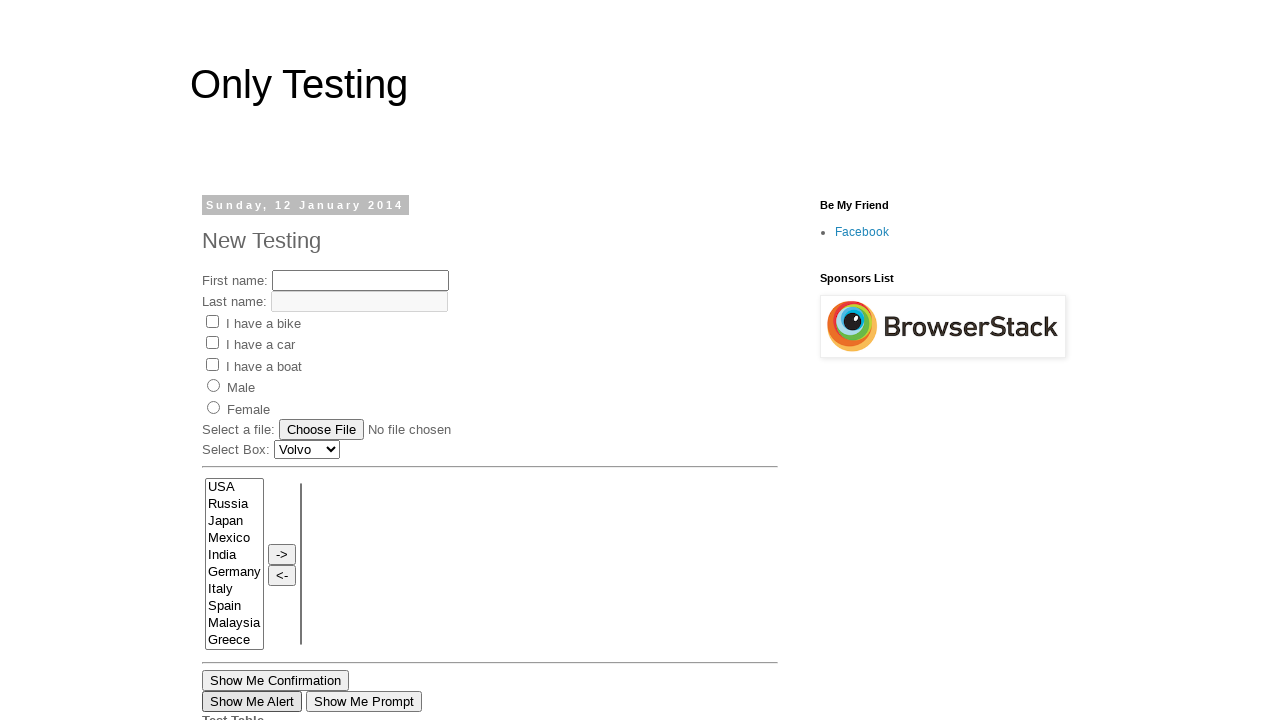

Set up dialog handler to accept alerts
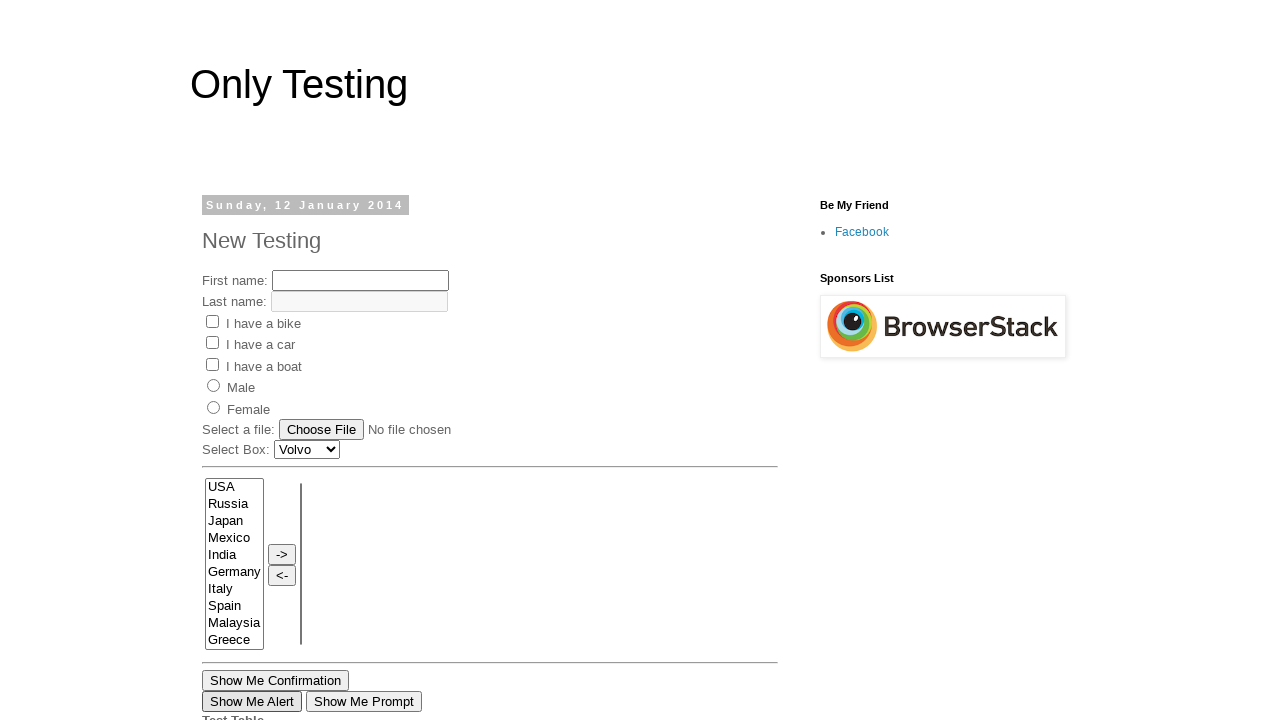

Clicked button to trigger alert dialog again and accepted it at (252, 702) on xpath=//input[@onclick='myFunction1()']
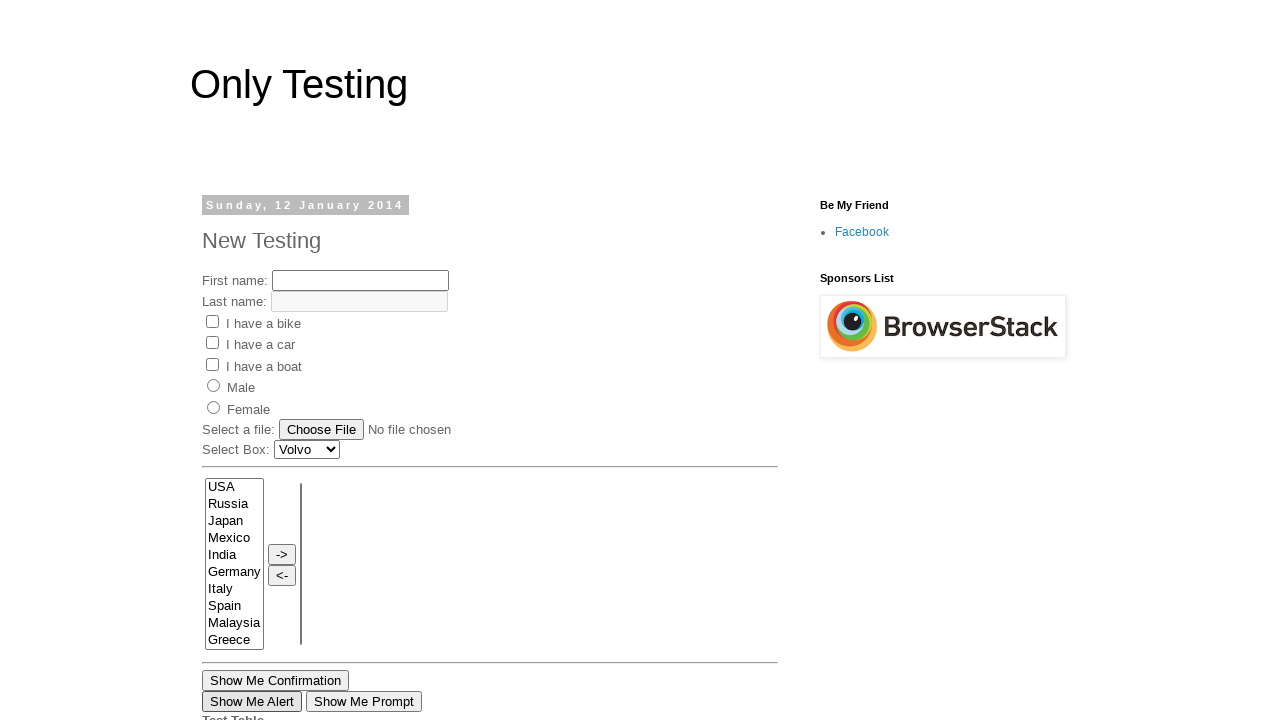

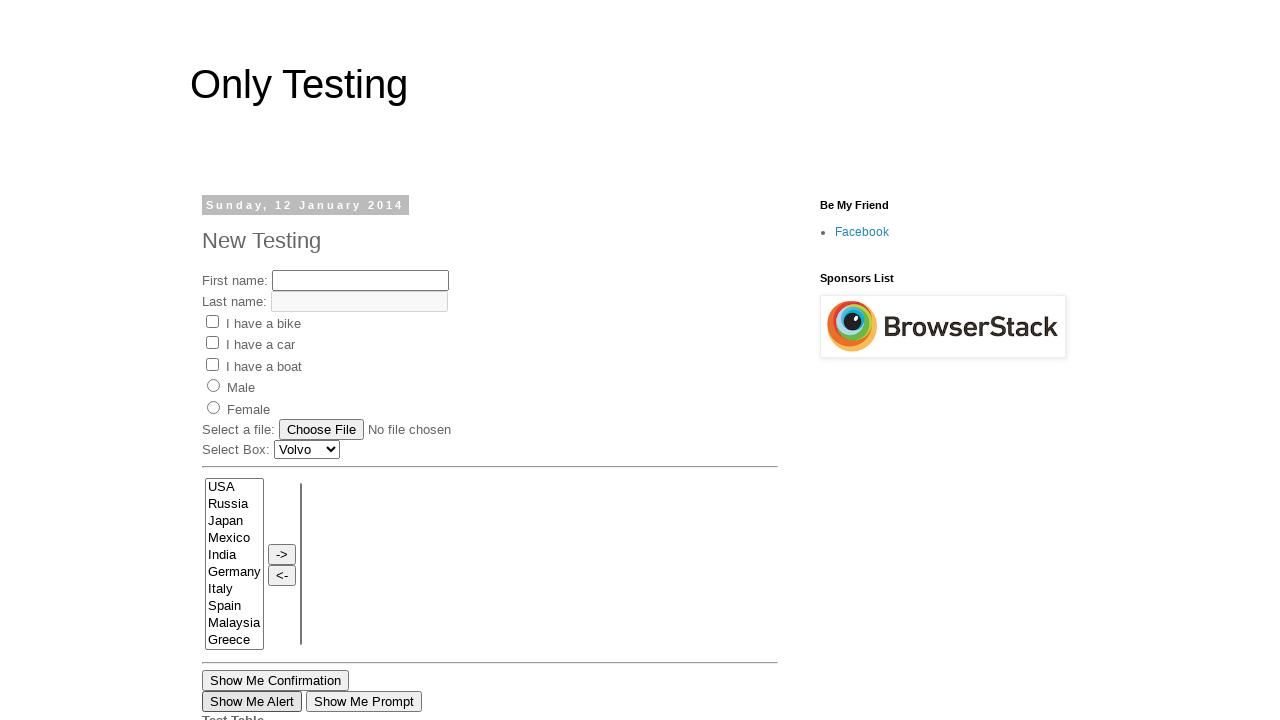